Tests window handling and JavaScript alert interactions by opening multiple windows, switching between them, and handling different types of alerts (simple alert, prompt with text input)

Starting URL: http://omayo.blogspot.com/

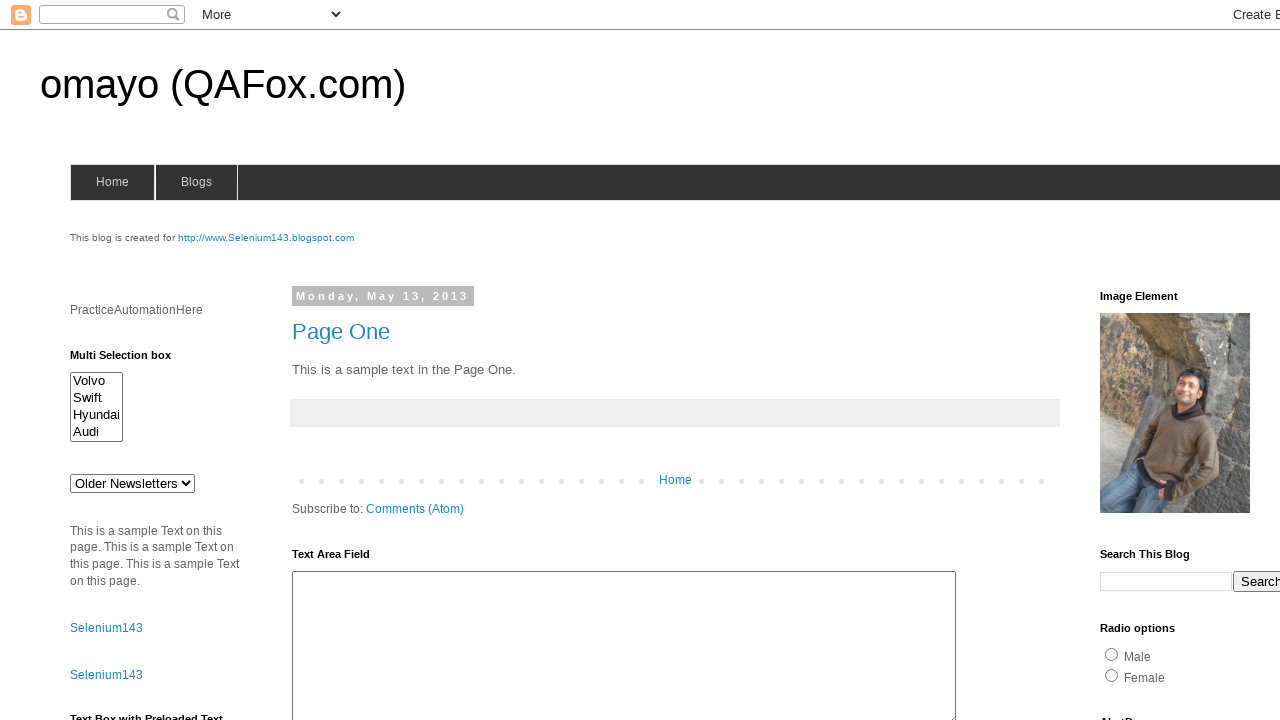

Clicked link to open Selenium window at (266, 238) on a#selenium143
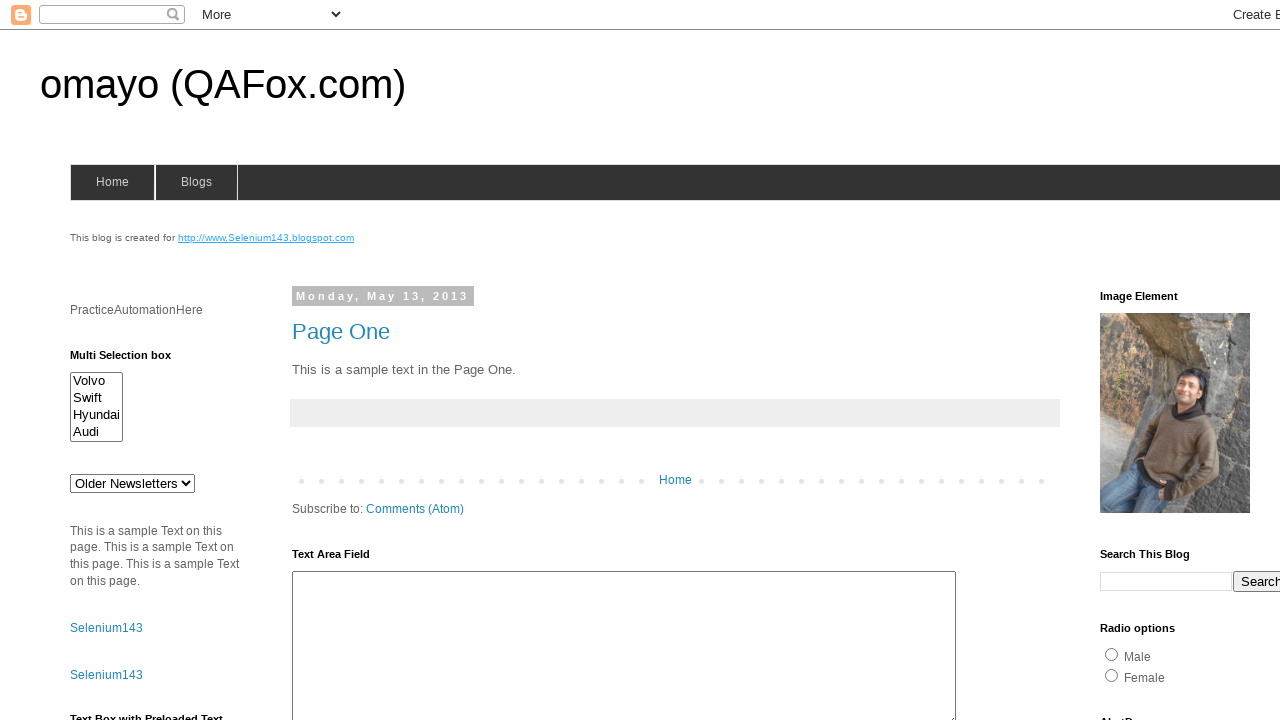

Clicked link to open Blogger window at (753, 673) on xpath=//div[@class='widget-content']//a[contains(text(),'Blogger')]
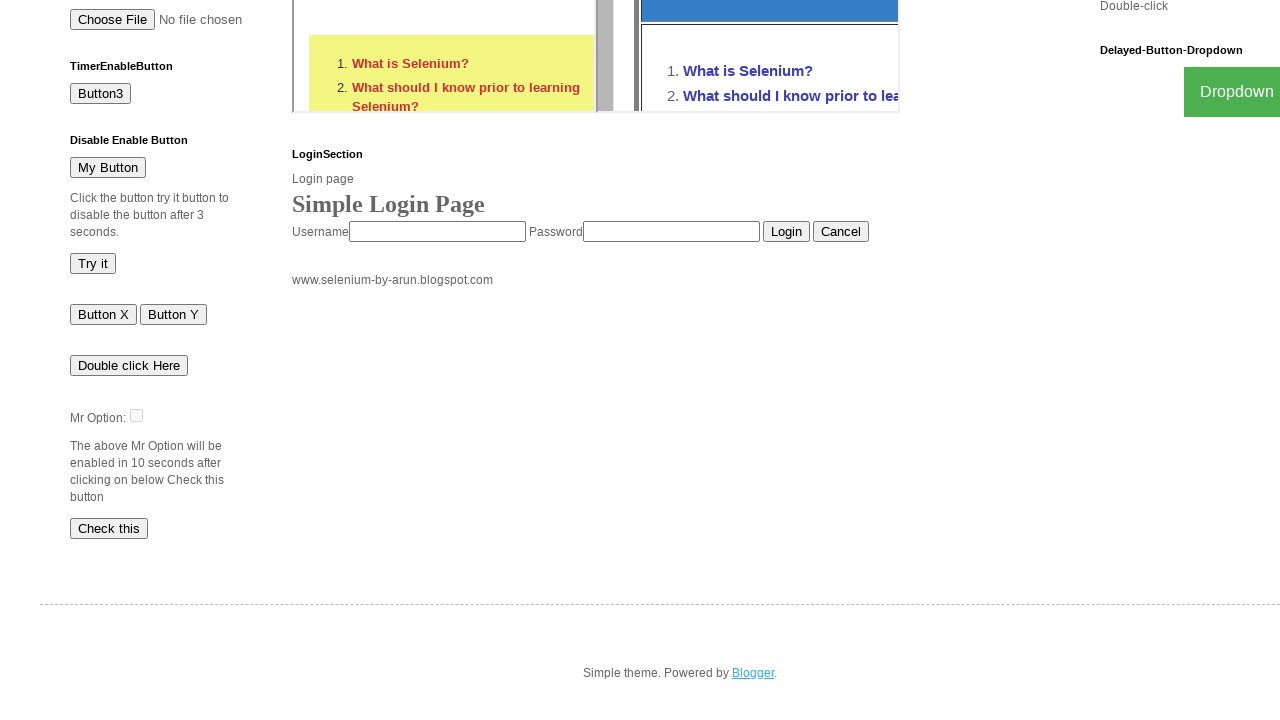

Retrieved all open page contexts
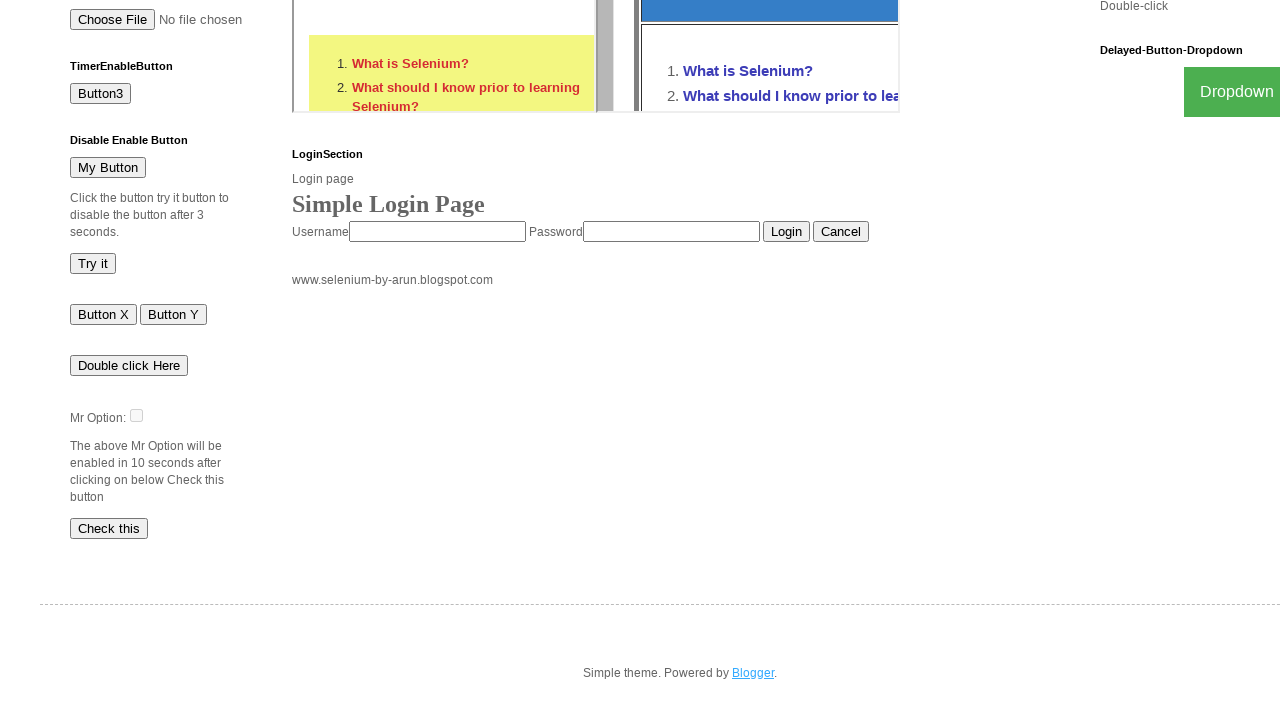

Found and verified Selenium window, waited for 'What is Selenium?' element
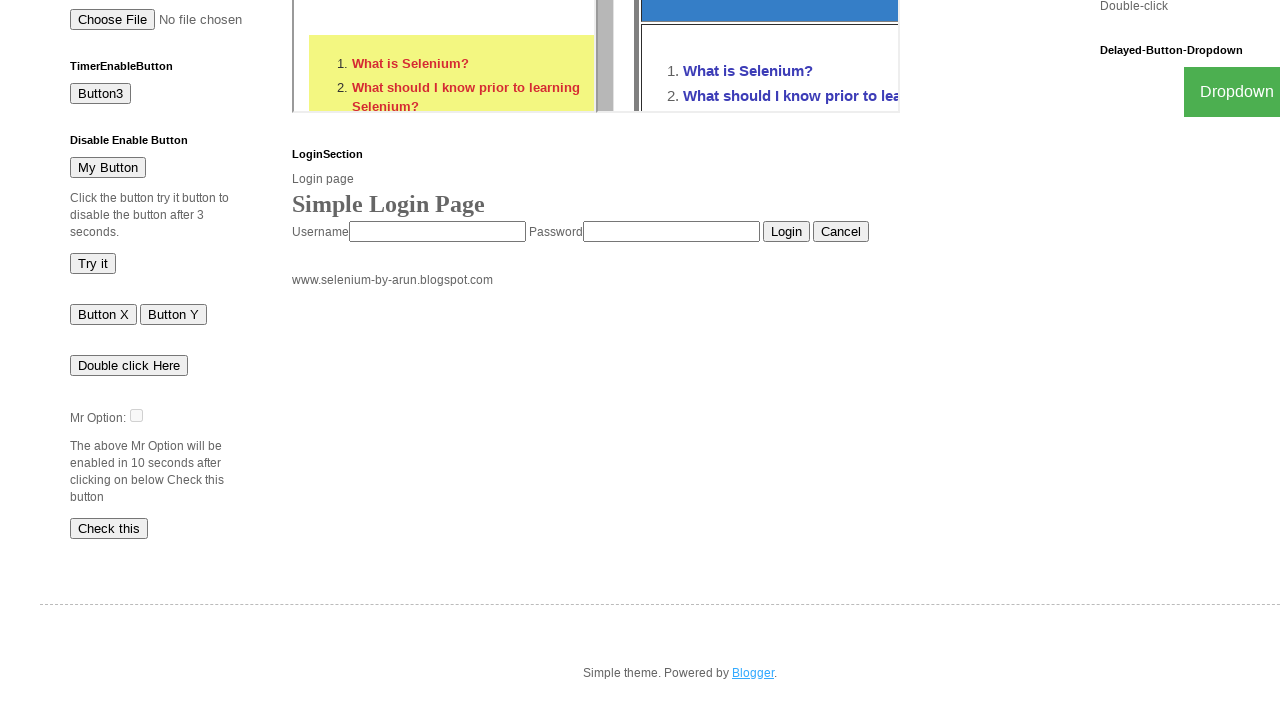

Found Blogger window and clicked Sign in button at (1227, 33) on xpath=//*[contains(text(),'Sign in')]
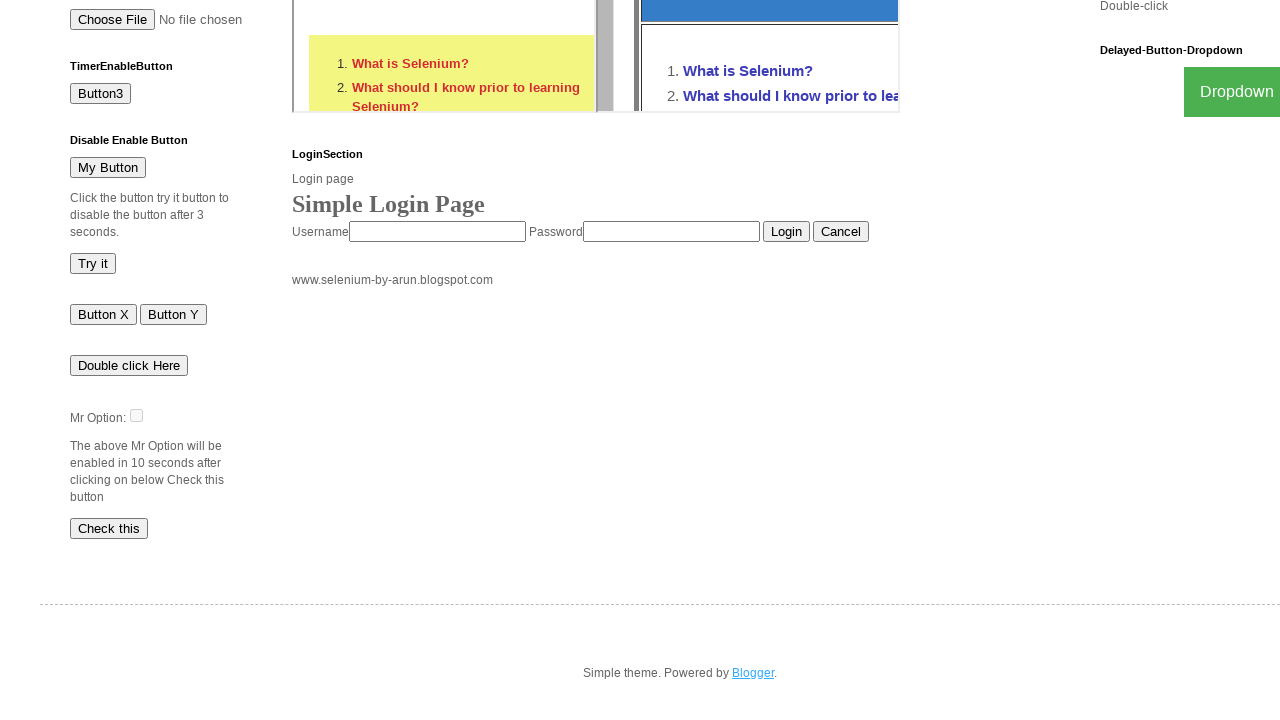

Closed Selenium window
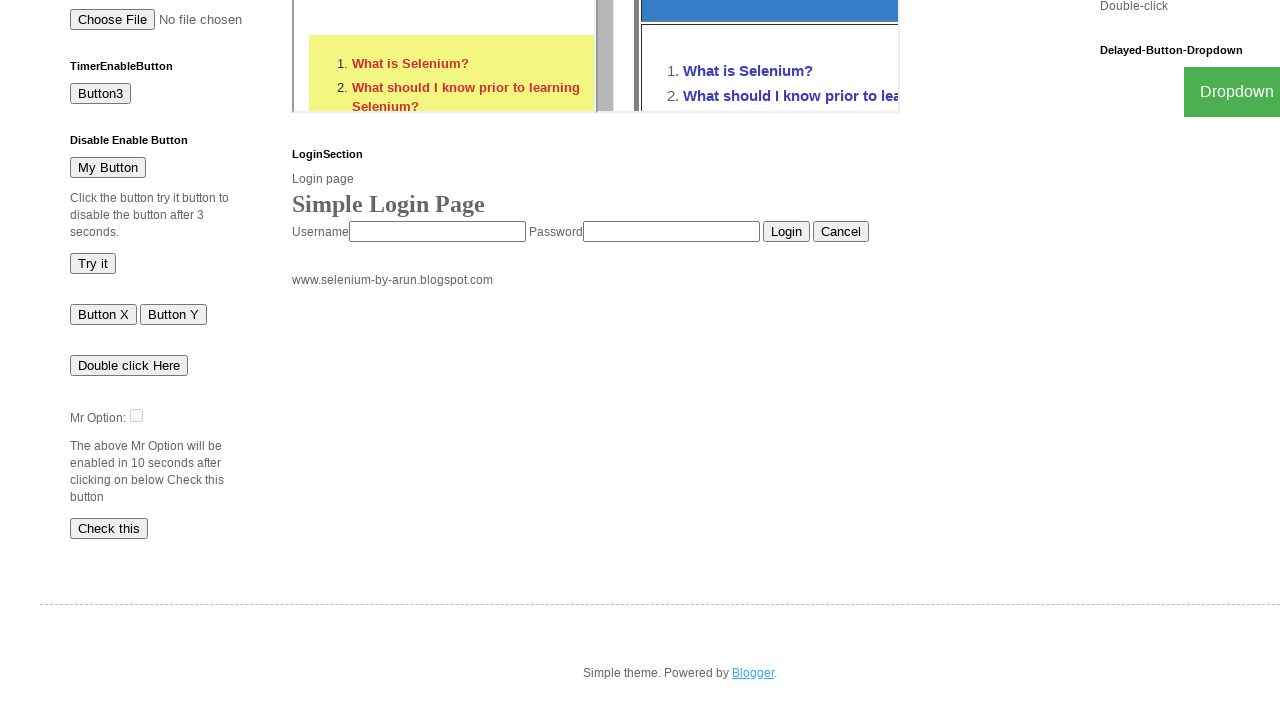

Closed Blogger window
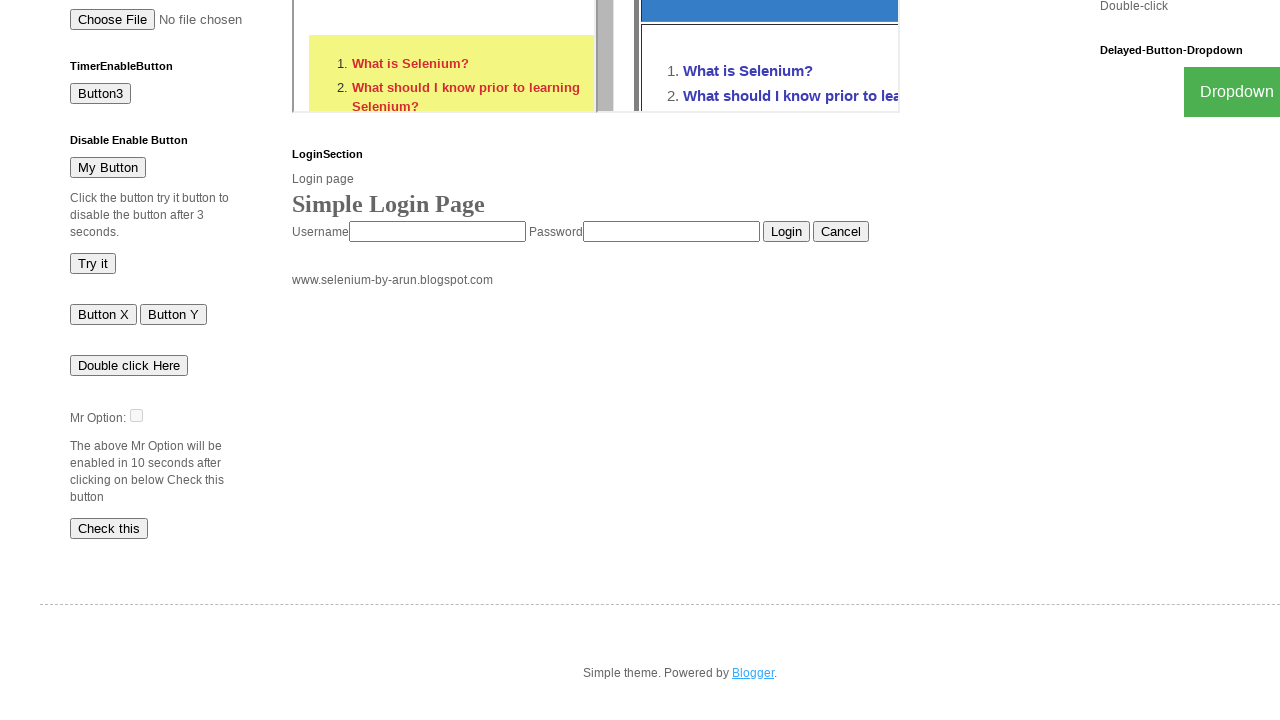

Set up dialog handler to accept alerts
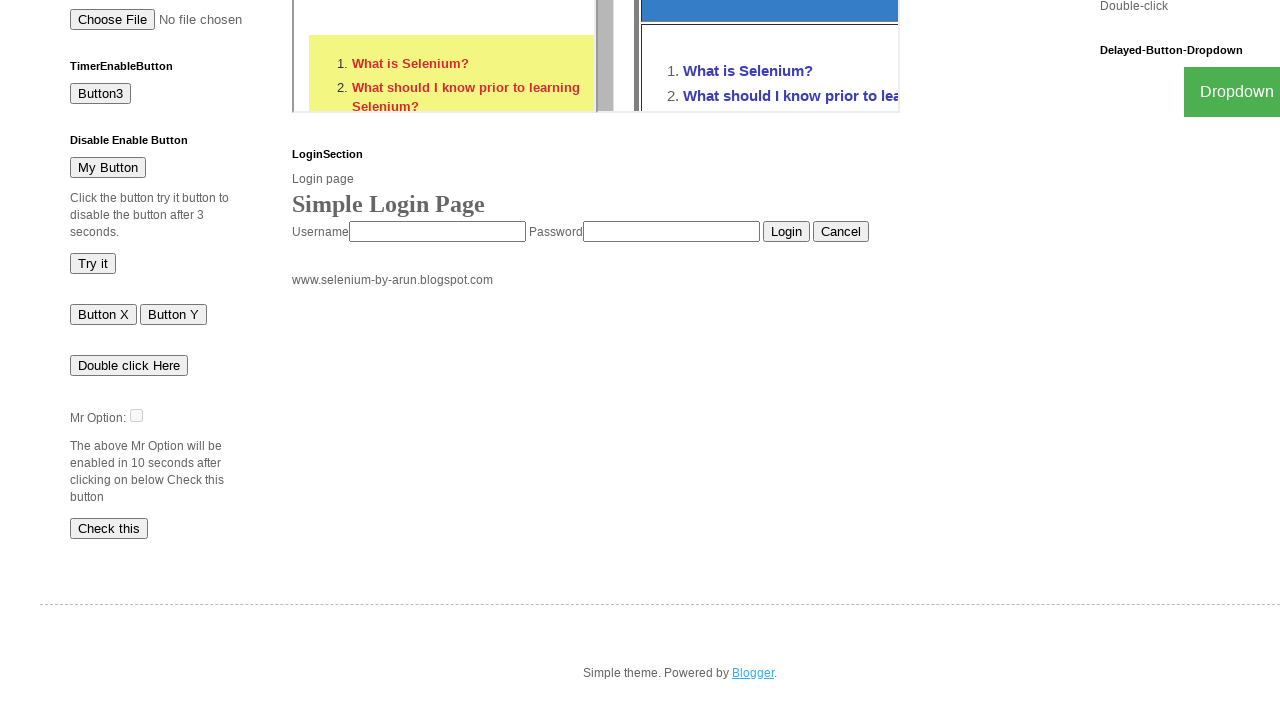

Clicked alert1 button and accepted the alert at (1154, 361) on #alert1
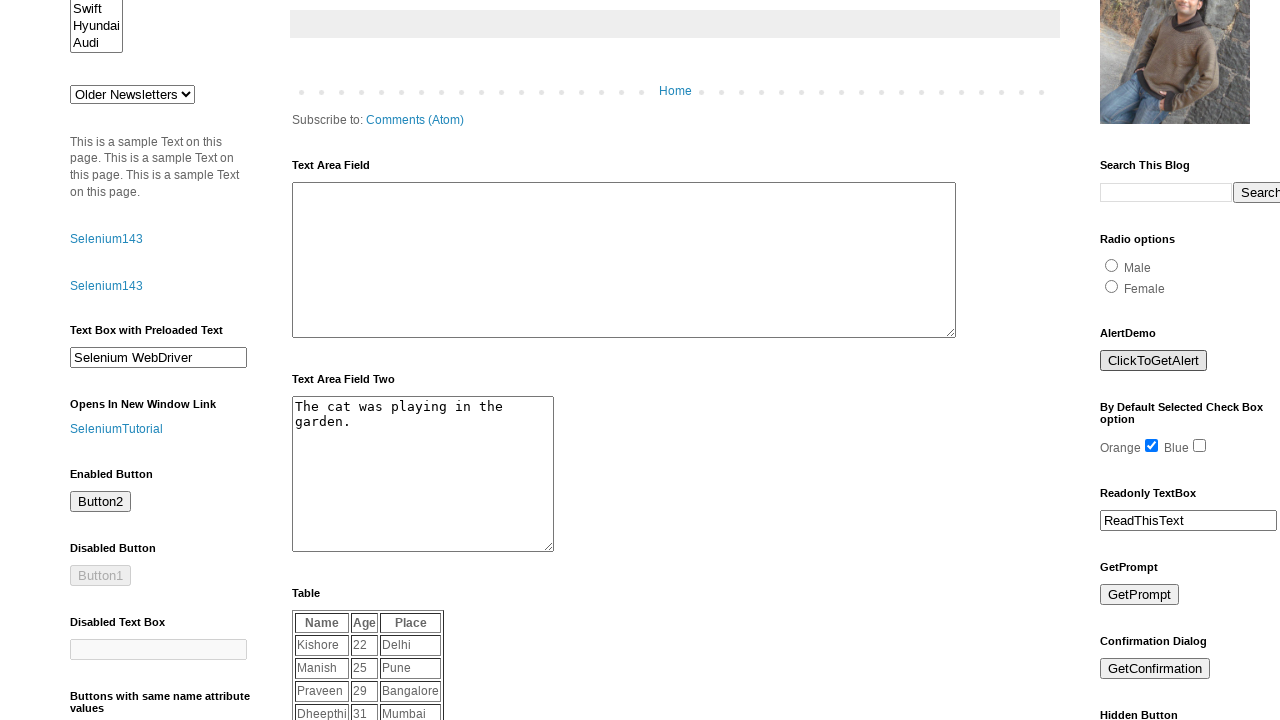

Set up dialog handler to accept prompts with text input
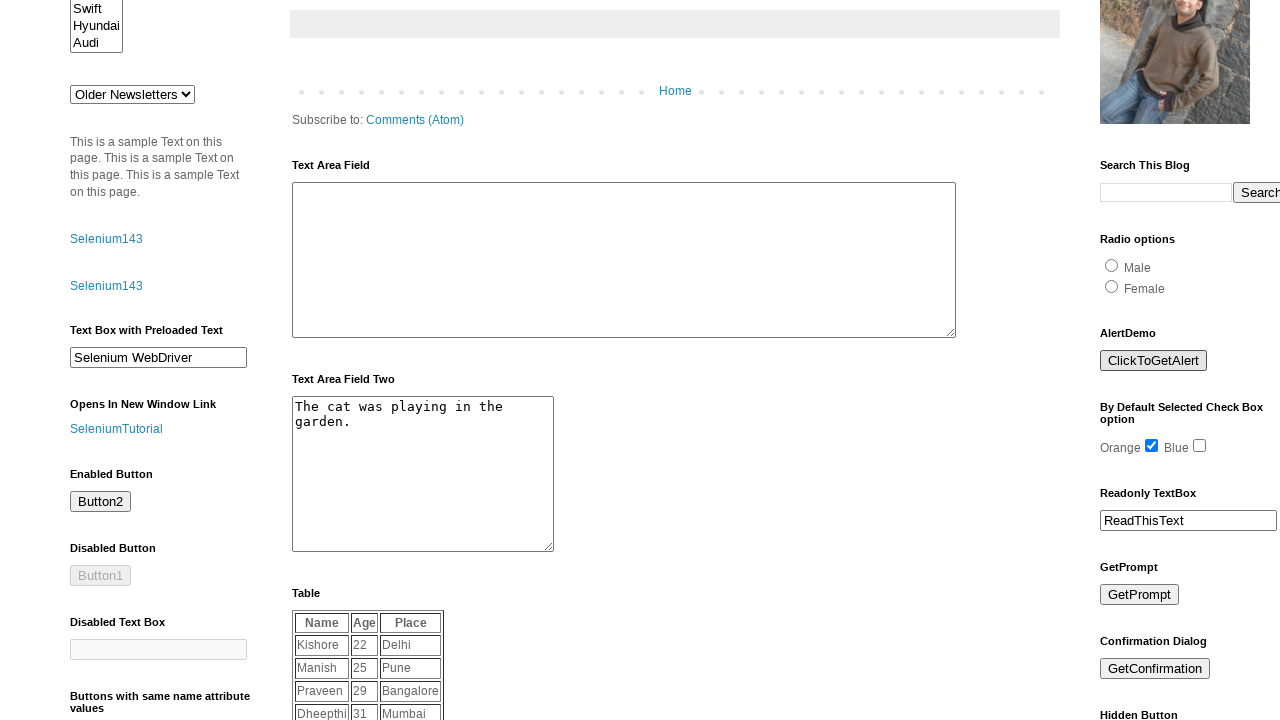

Clicked prompt button and entered 'Hello234' in the prompt dialog at (1140, 595) on #prompt
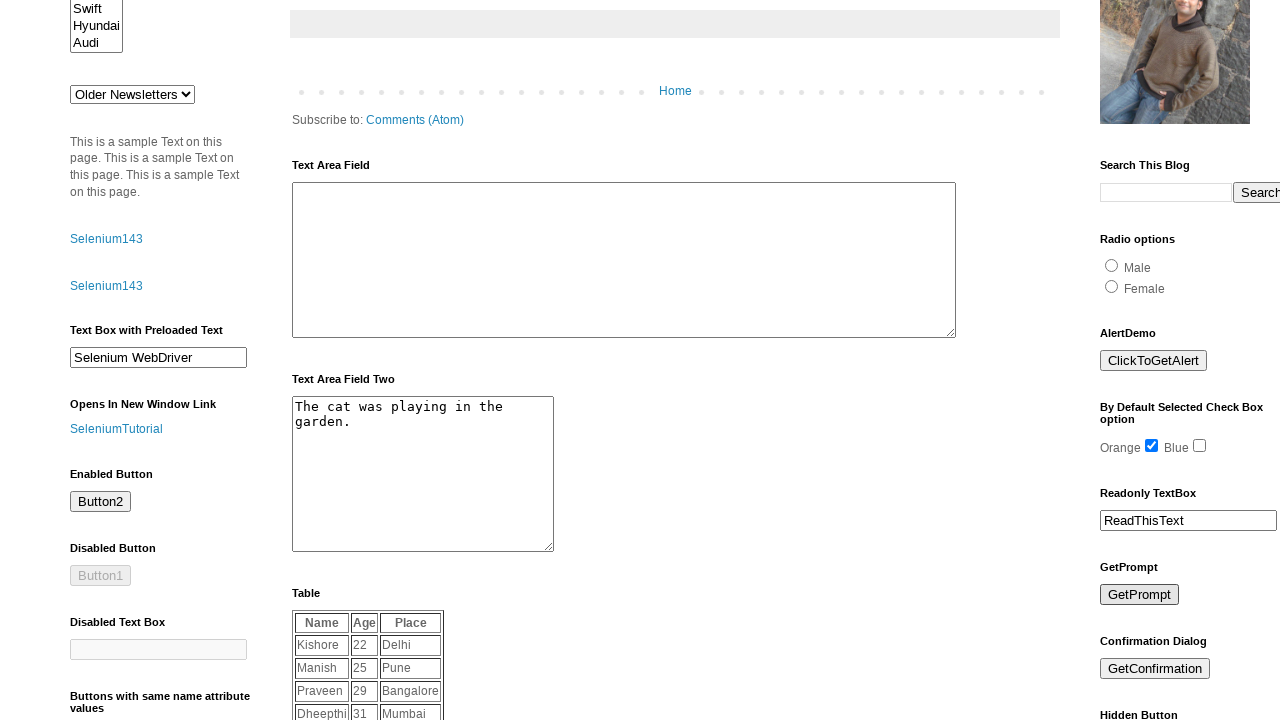

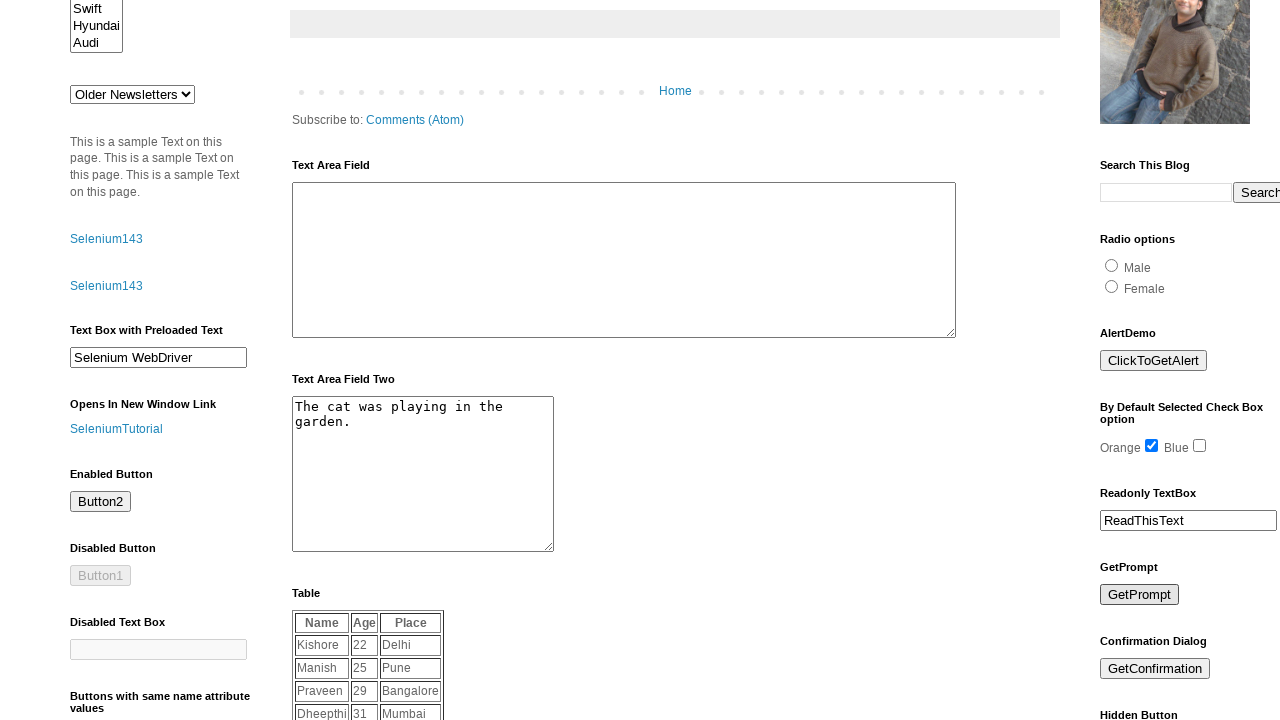